Navigates to a textbox testing page on a blogspot site and retrieves the page title to verify successful navigation

Starting URL: http://only-testing-blog.blogspot.in/2014/01/textbox.html

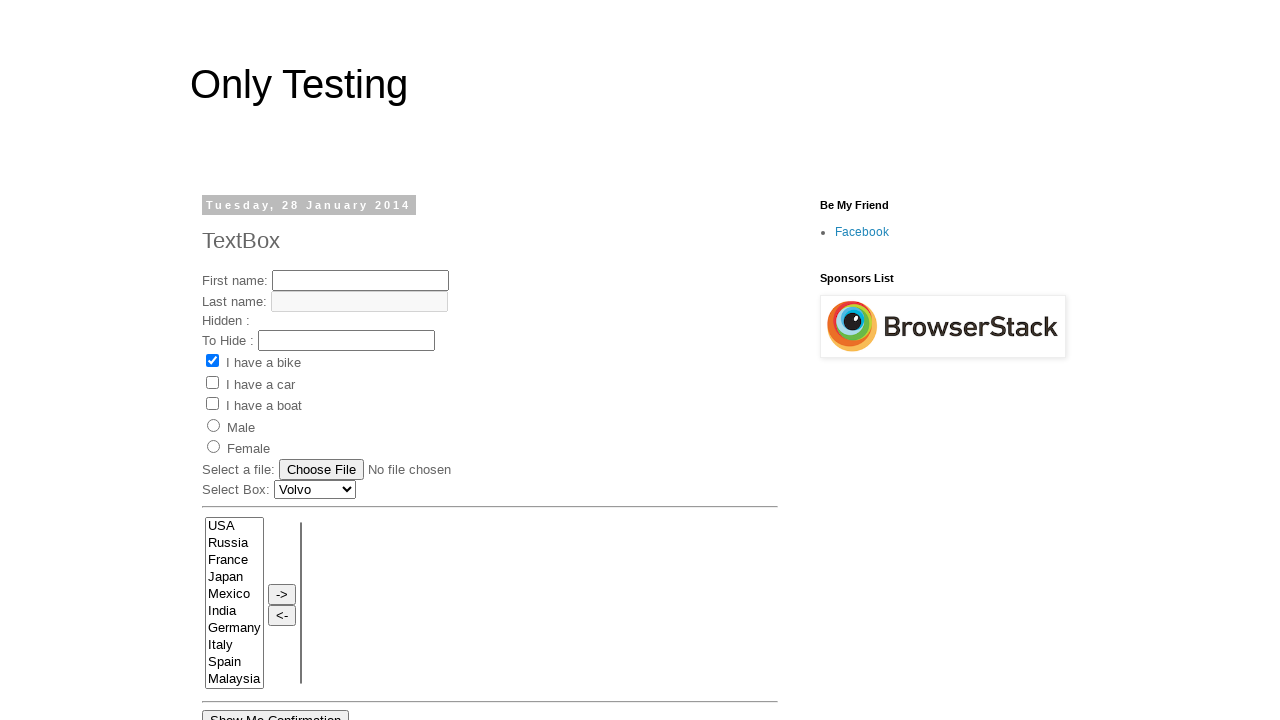

Waited for page to reach domcontentloaded state
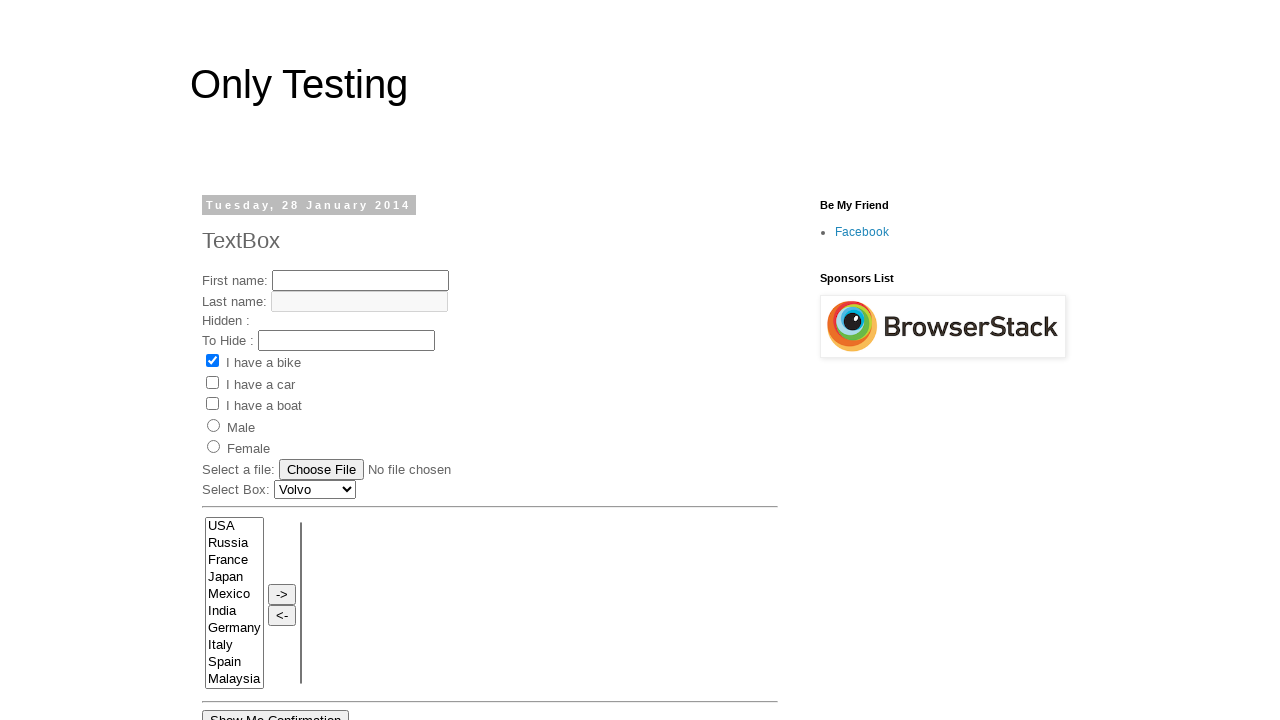

Retrieved page title: Only Testing: TextBox
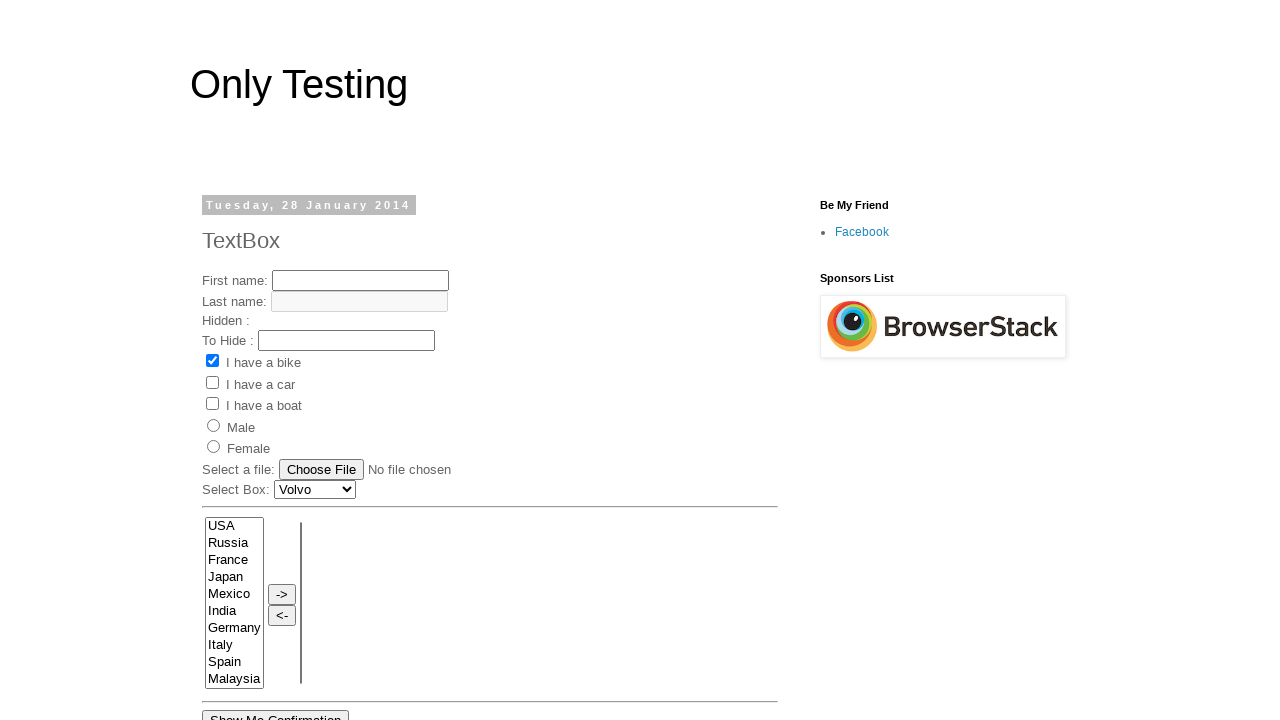

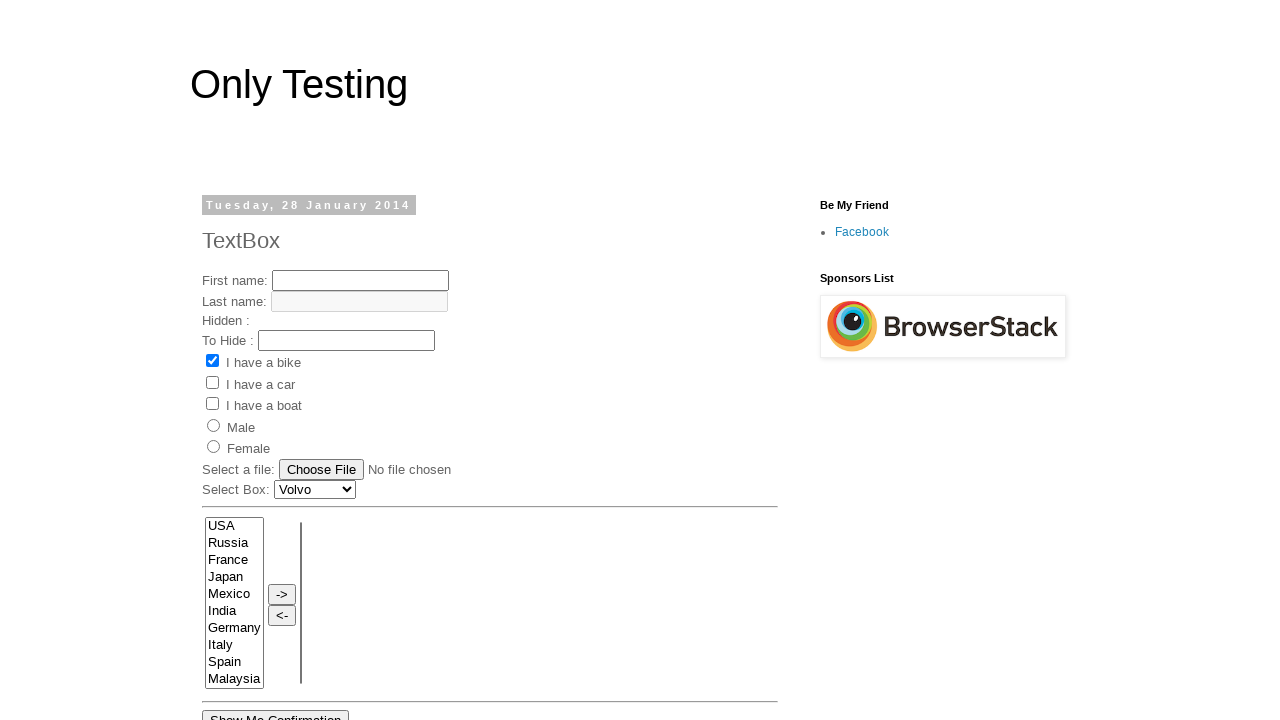